Tests the laminate calculator with a small room (3x3) and small laminate pieces, using keyboard actions to clear and fill form fields.

Starting URL: https://masterskayapola.ru/kalkulyator/laminata.html

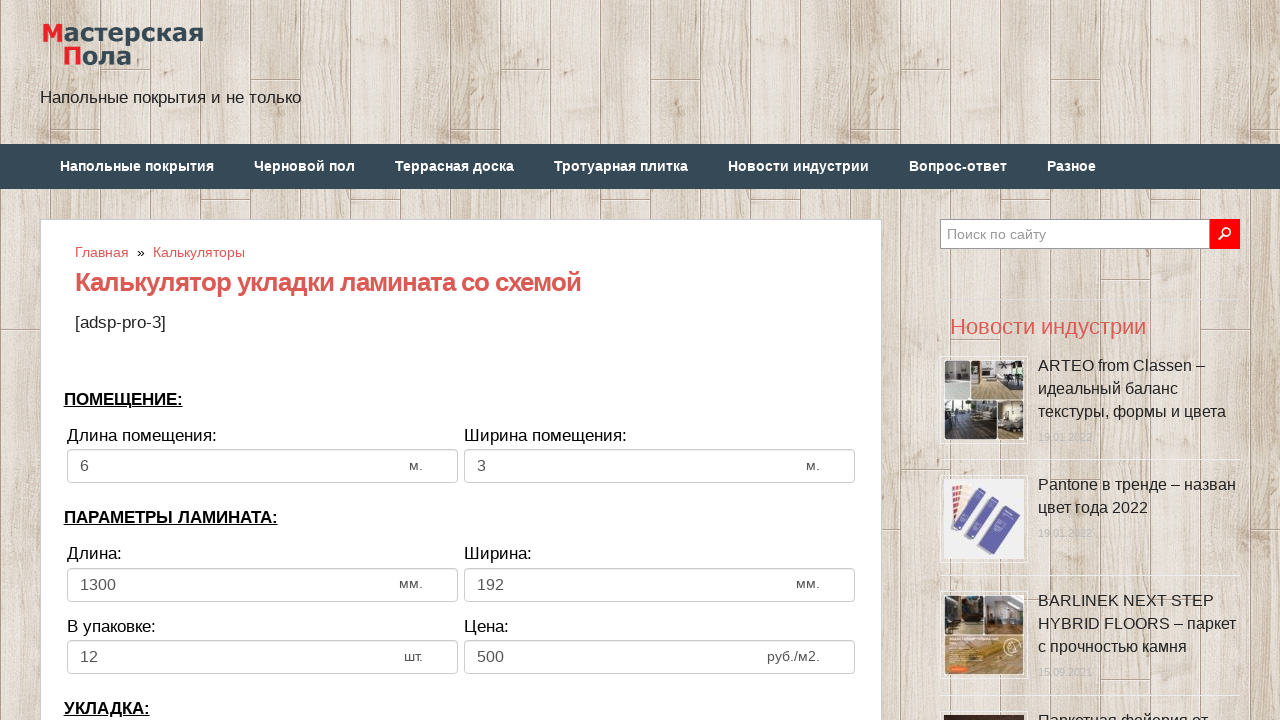

Cleared room width field on input[name='calc_roomwidth']
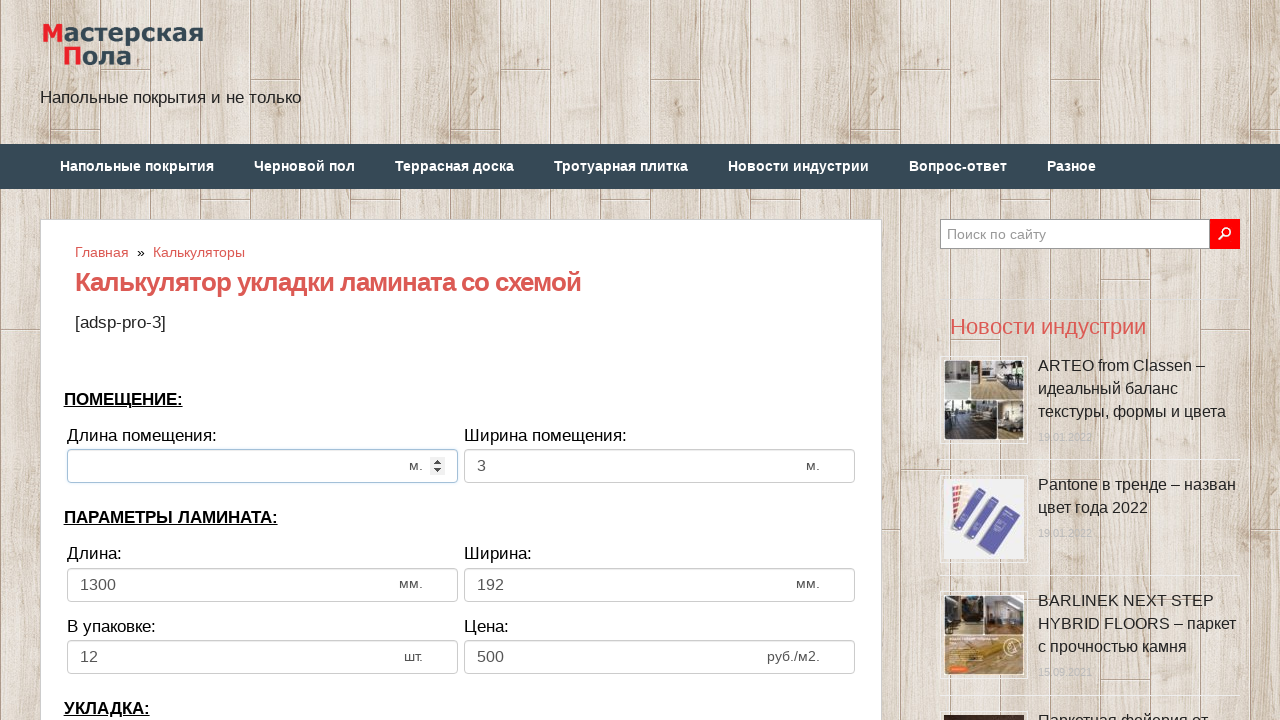

Filled room width with 3 meters on input[name='calc_roomwidth']
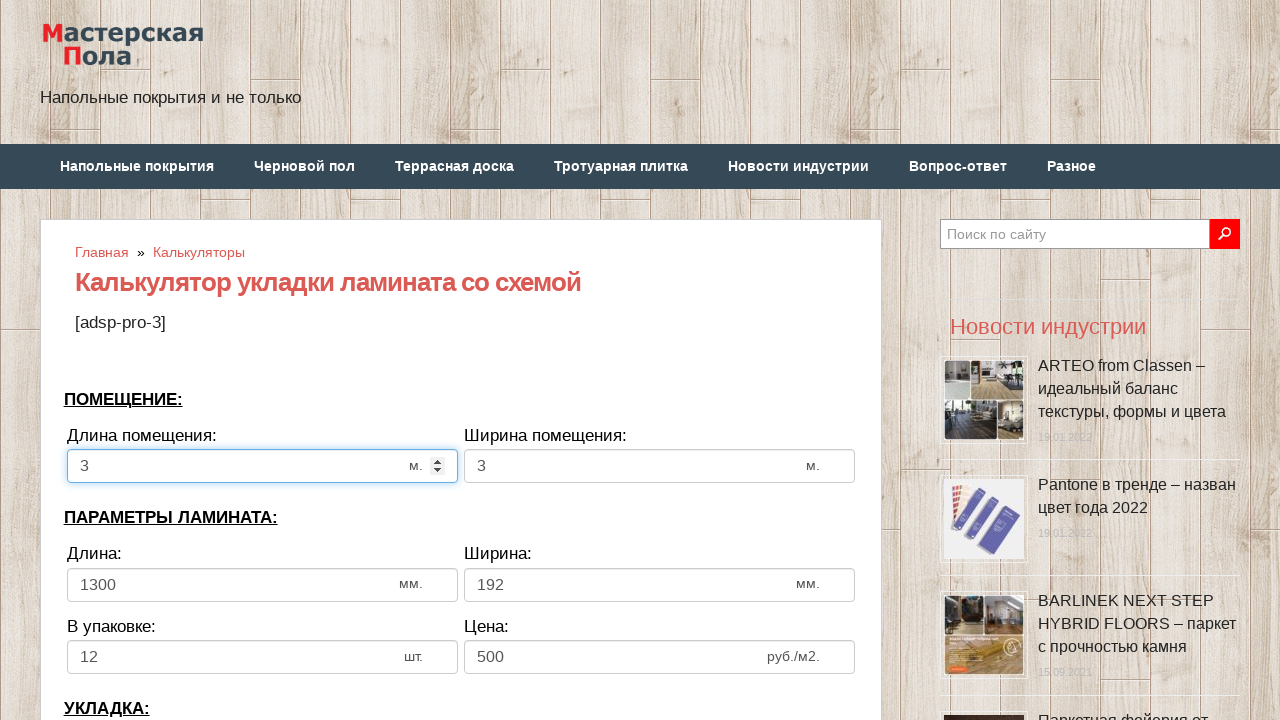

Cleared room height field on input[name='calc_roomheight']
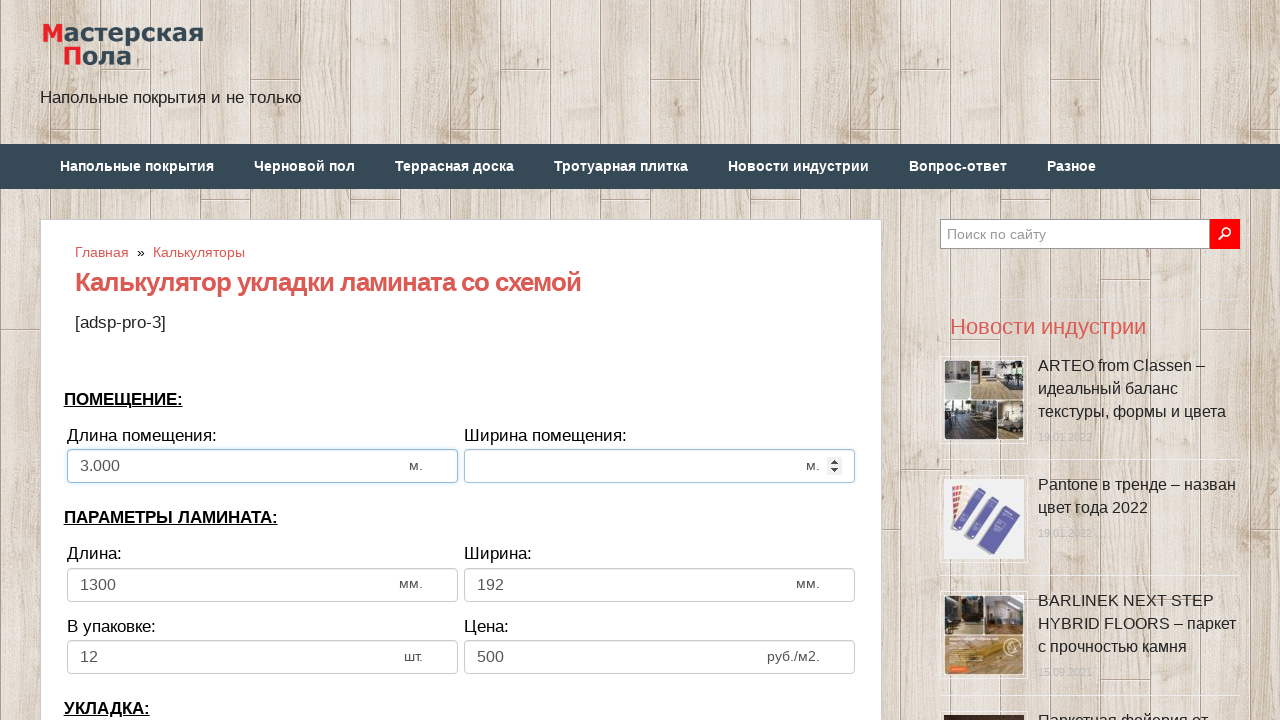

Filled room height with 3 meters on input[name='calc_roomheight']
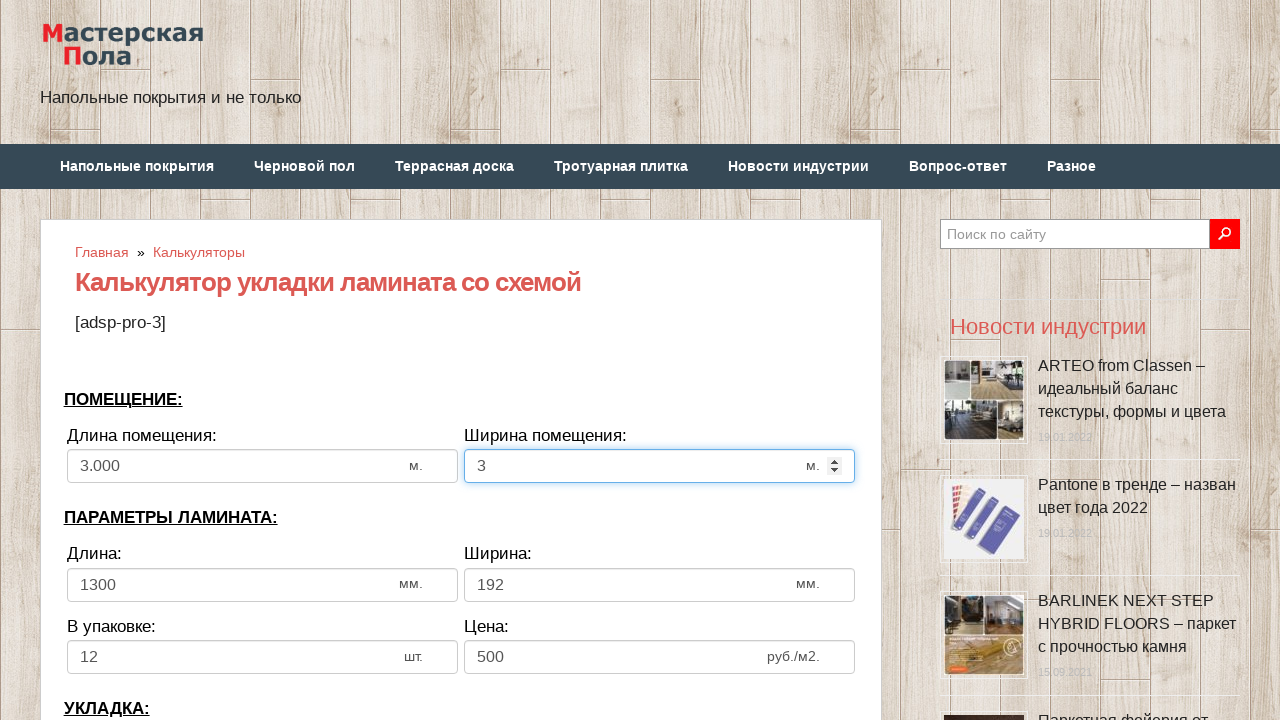

Cleared laminate width field on input[name='calc_lamwidth']
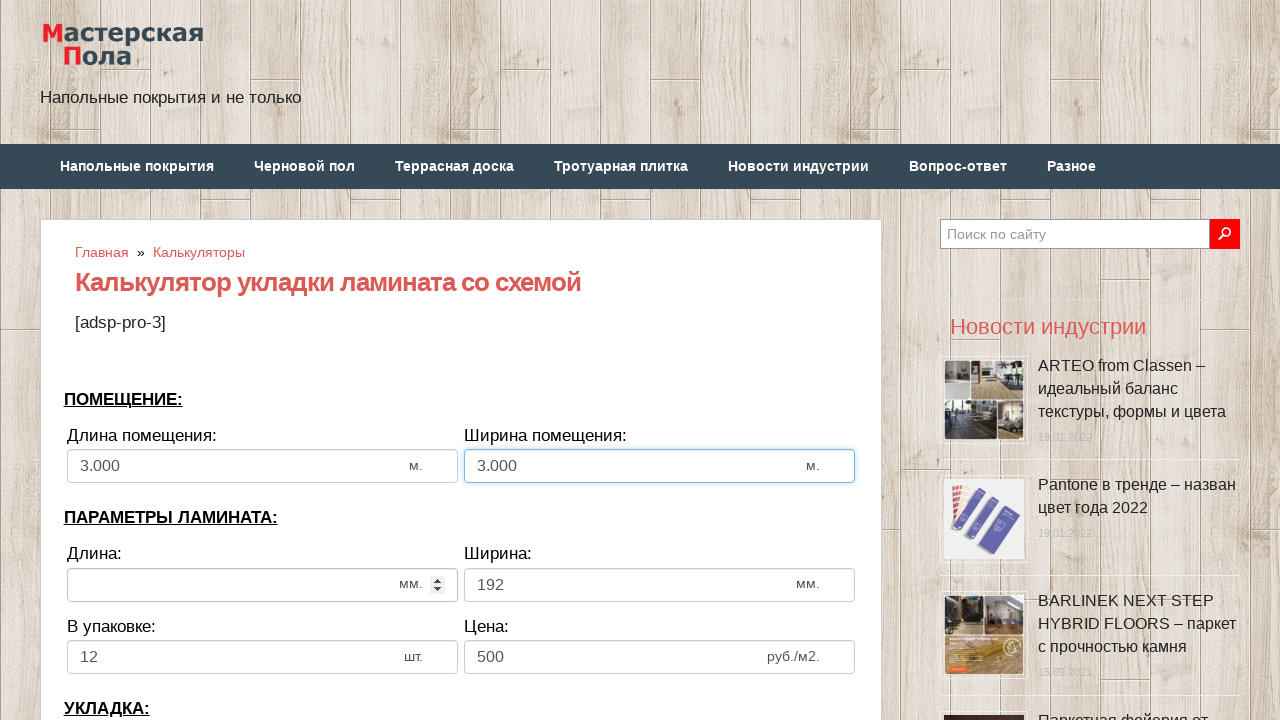

Filled laminate width with 156 mm on input[name='calc_lamwidth']
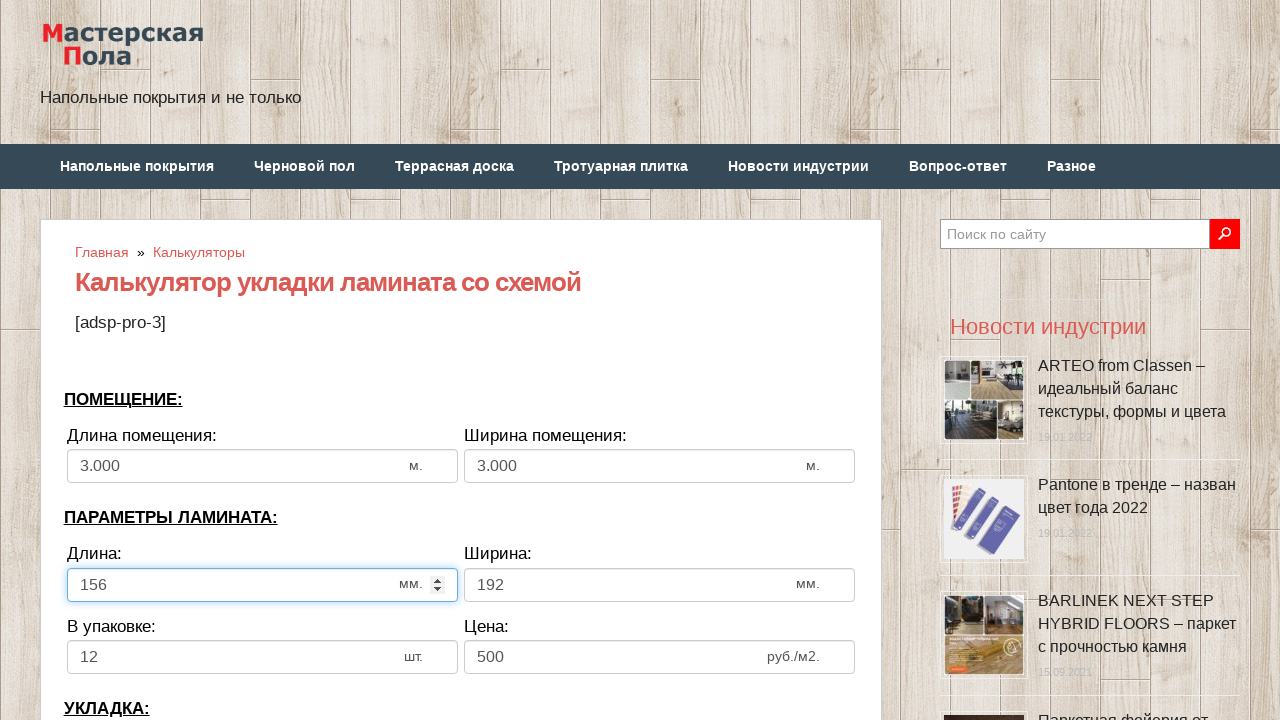

Cleared laminate height field on input[name='calc_lamheight']
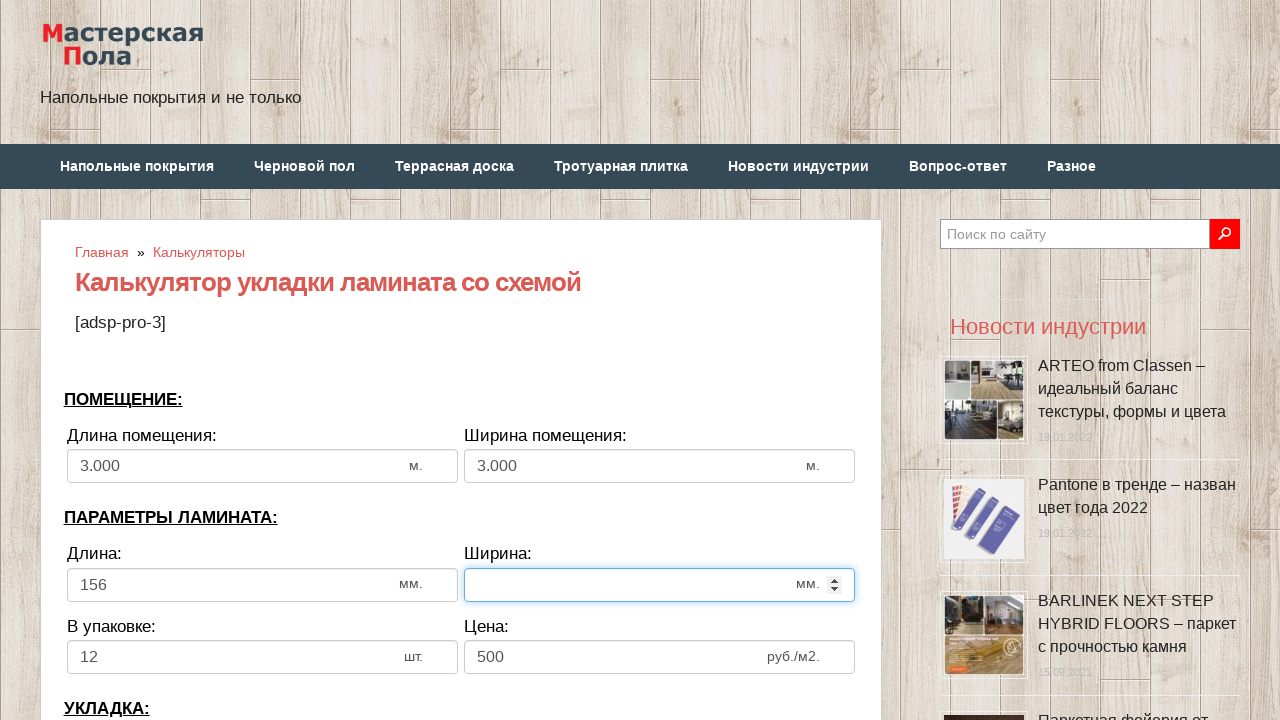

Filled laminate height with 55 mm on input[name='calc_lamheight']
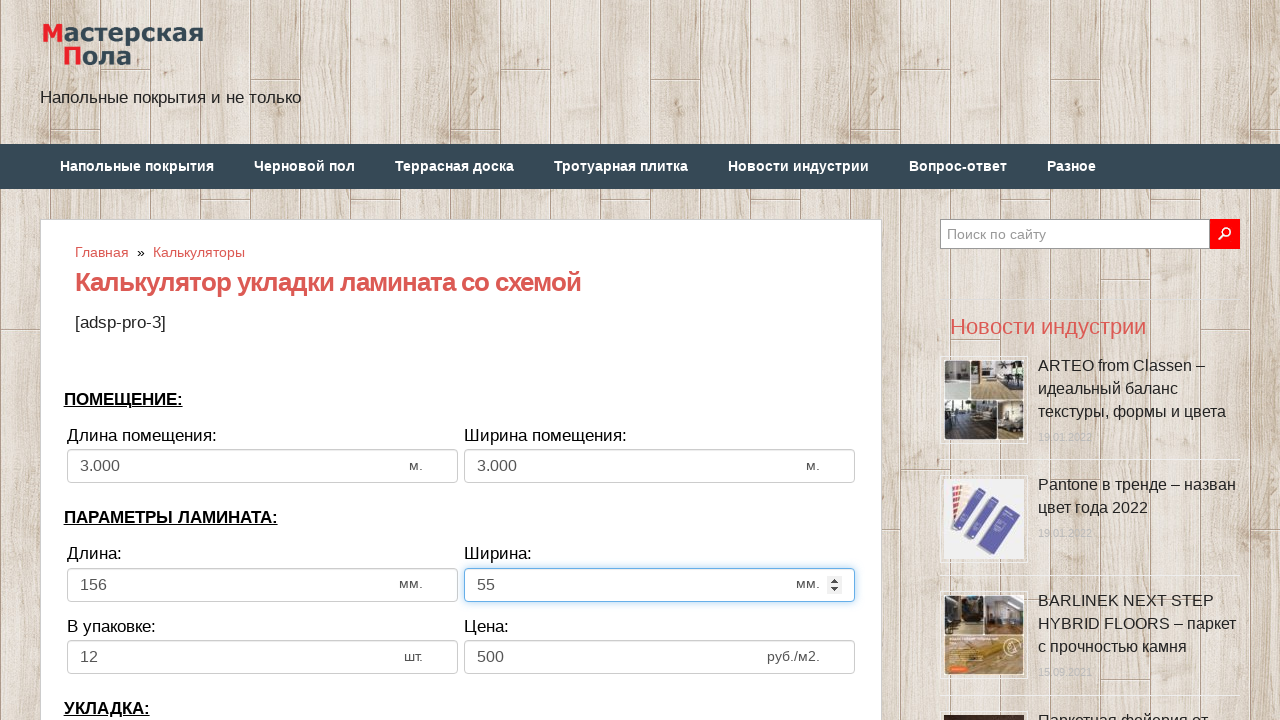

Cleared pieces in pack field on input[name='calc_inpack']
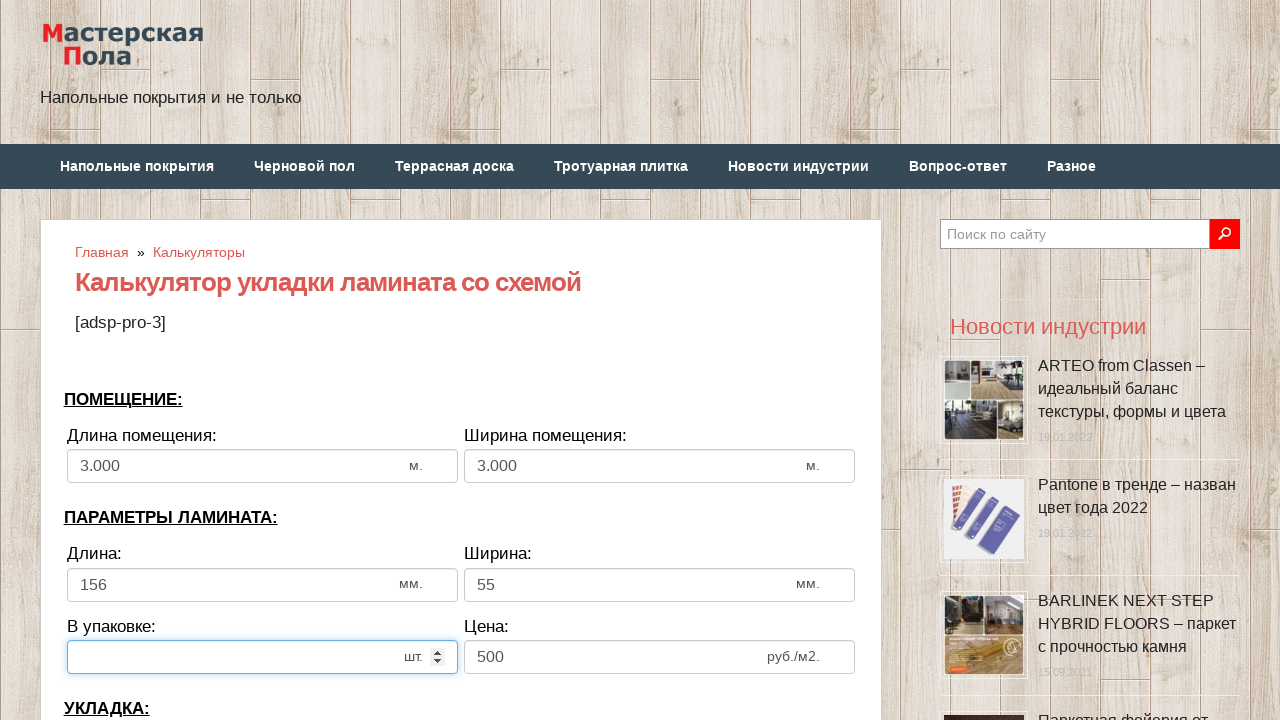

Filled pieces in pack with 10 on input[name='calc_inpack']
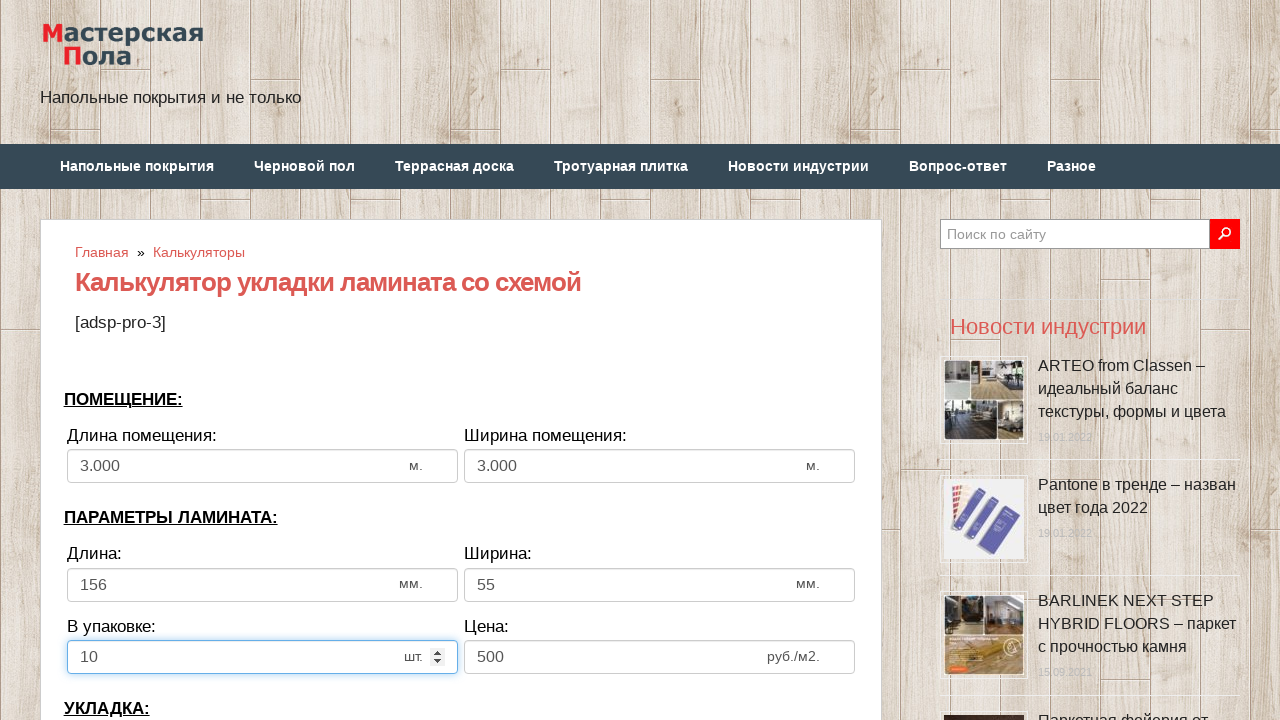

Cleared price field on input[name='calc_price']
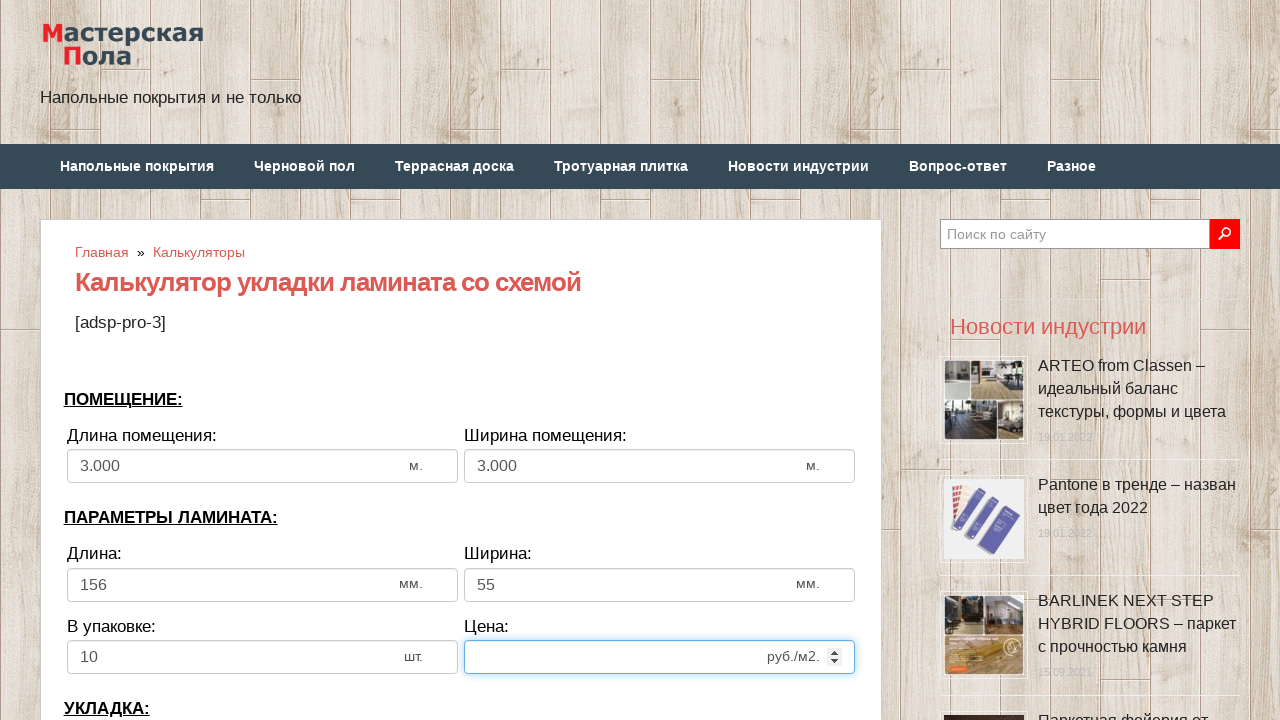

Filled price with 700 on input[name='calc_price']
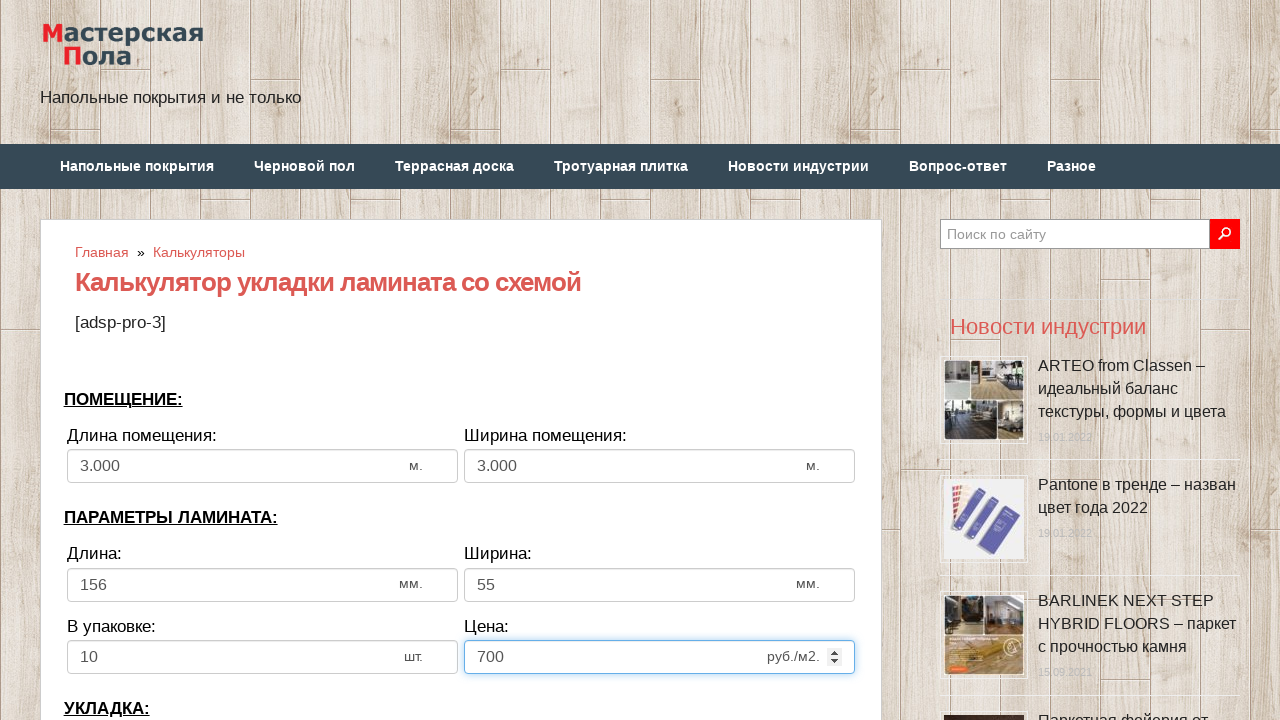

Selected second laminate direction option on select[name='calc_direct']
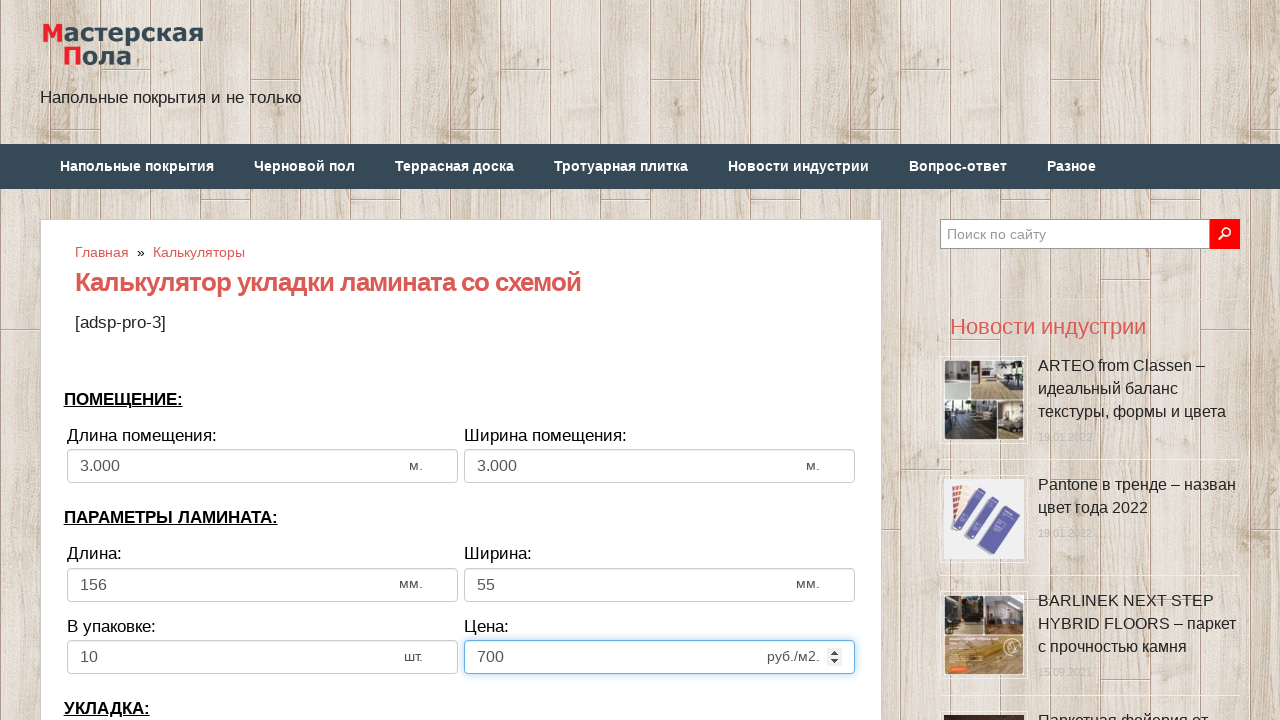

Cleared bias/offset field on input[name='calc_bias']
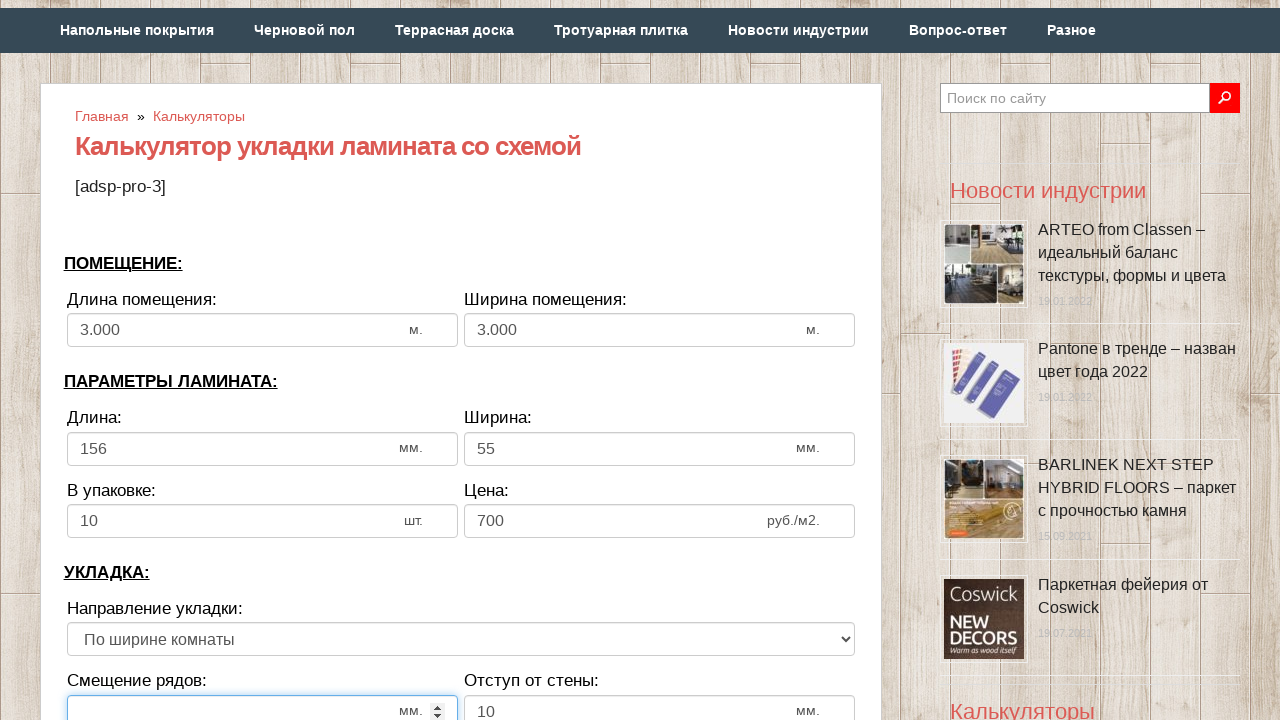

Filled bias/offset with 33 on input[name='calc_bias']
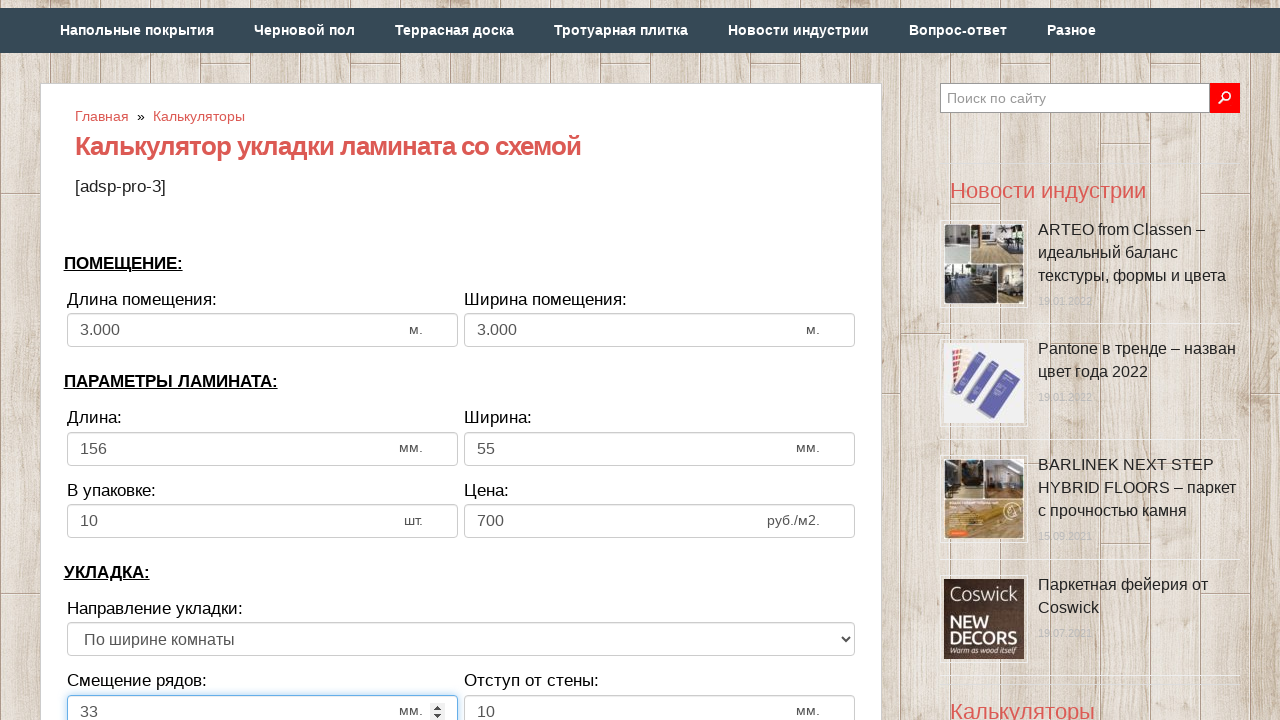

Cleared wall distance field on input[name='calc_walldist']
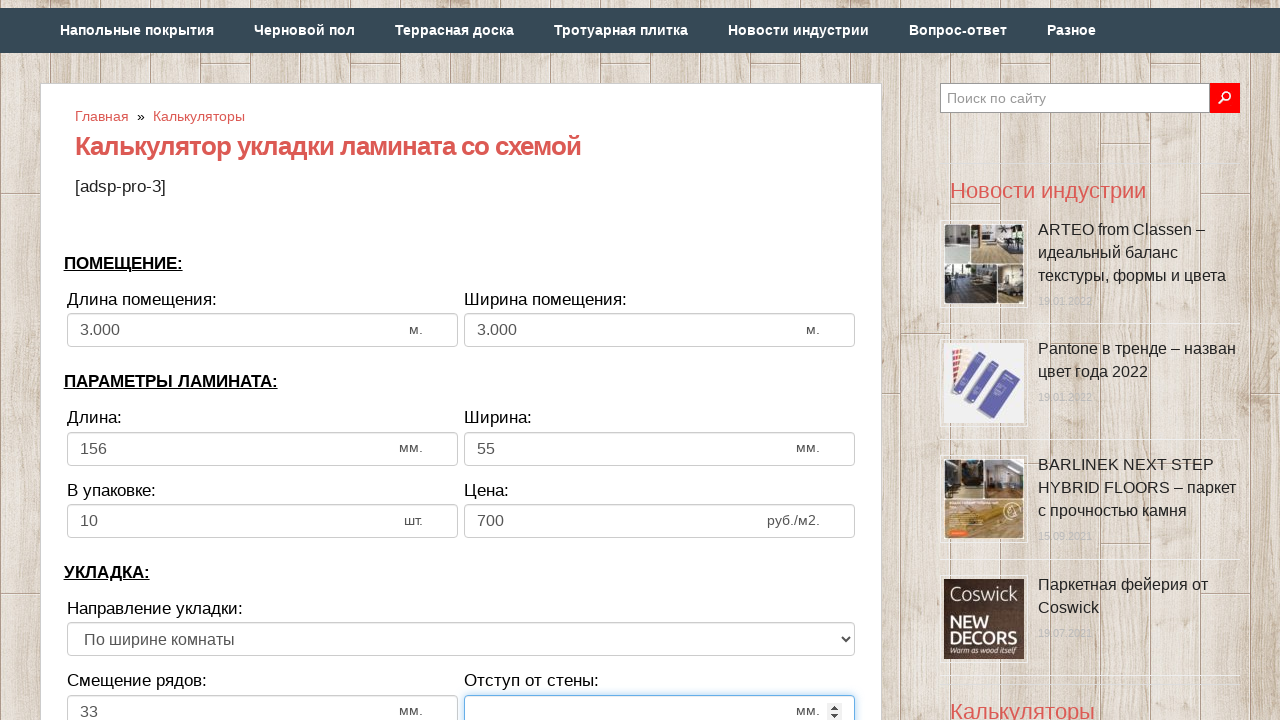

Filled wall distance with 5 mm on input[name='calc_walldist']
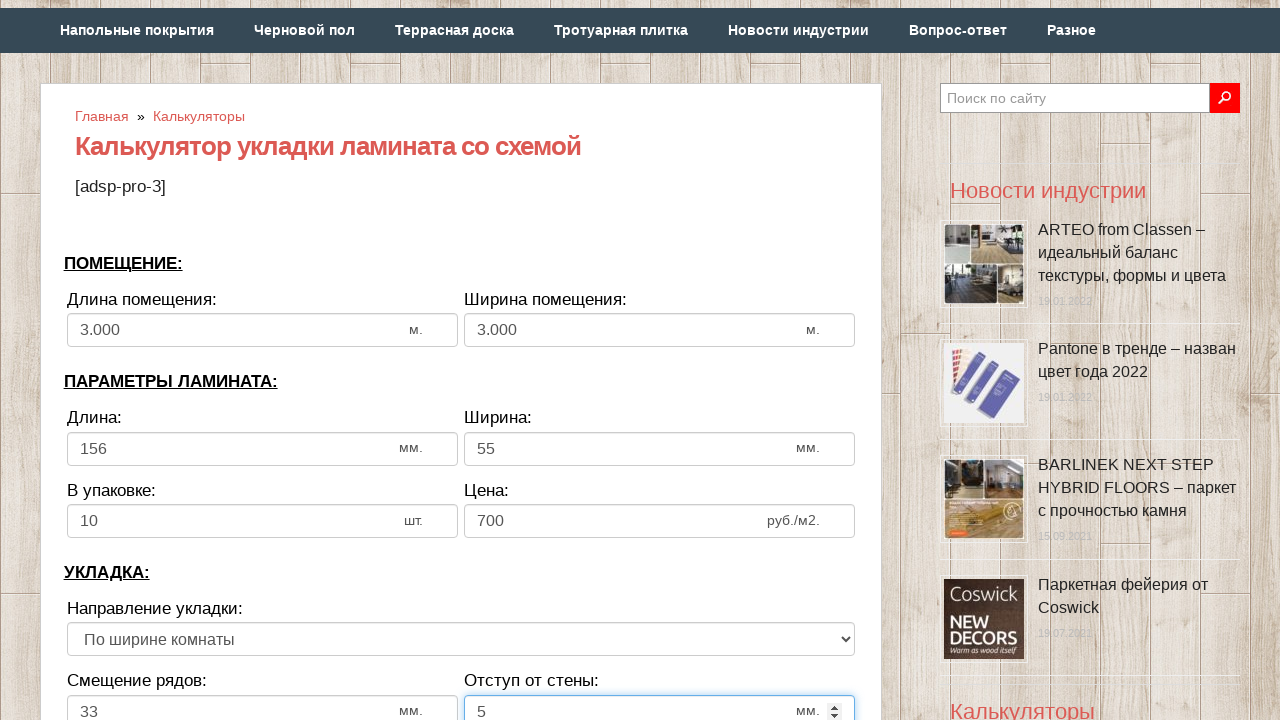

Clicked calculate button to compute laminate requirements at (461, 361) on xpath=//*[@class='btn btn-secondary btn-lg tocalc']
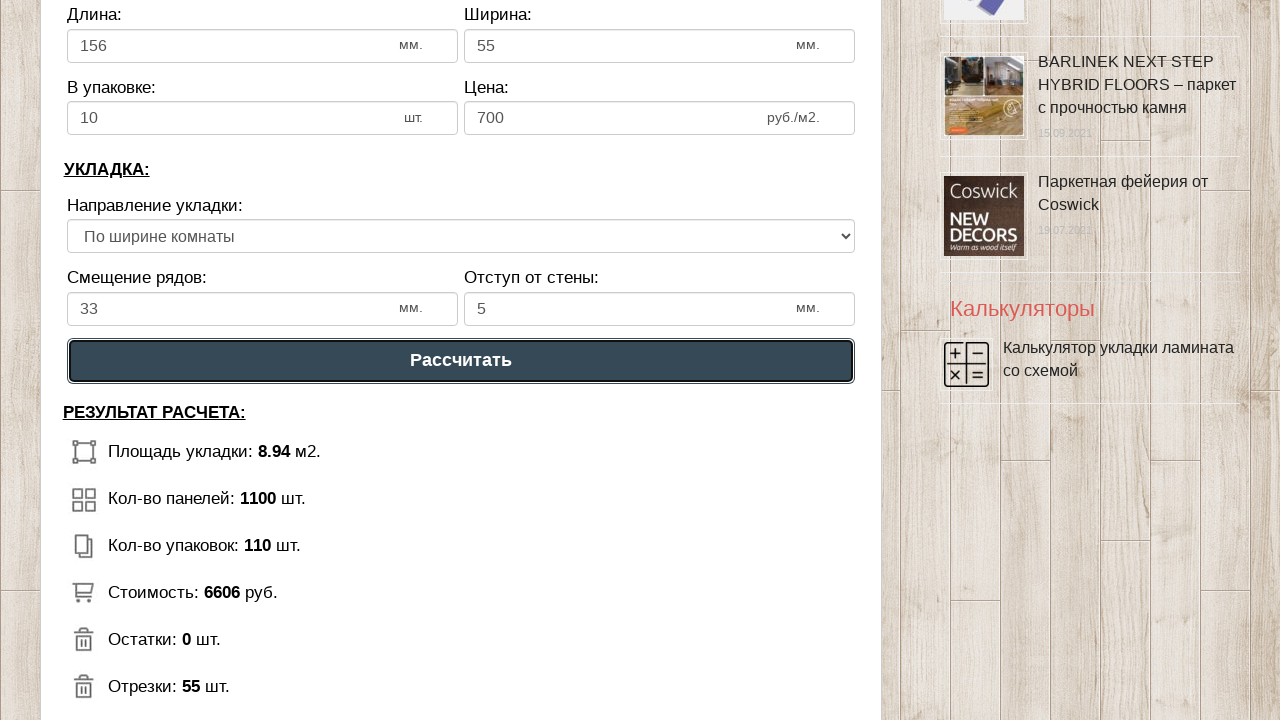

Calculation results loaded and displayed
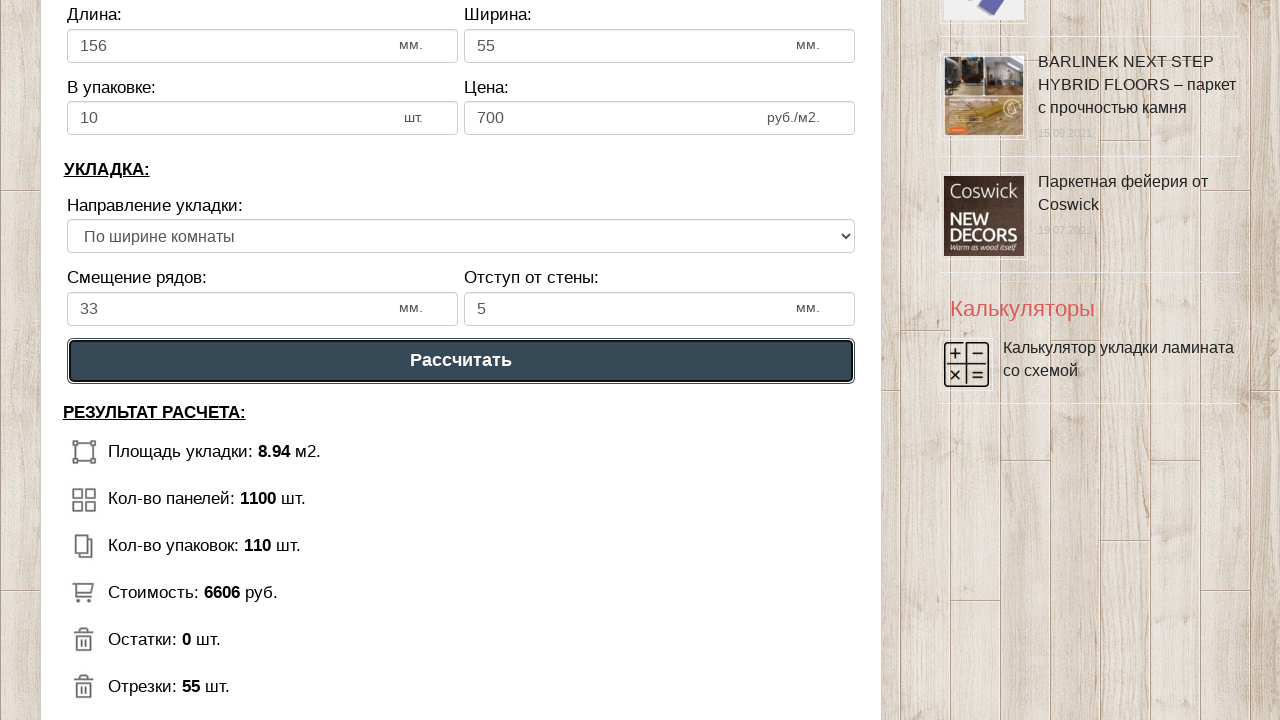

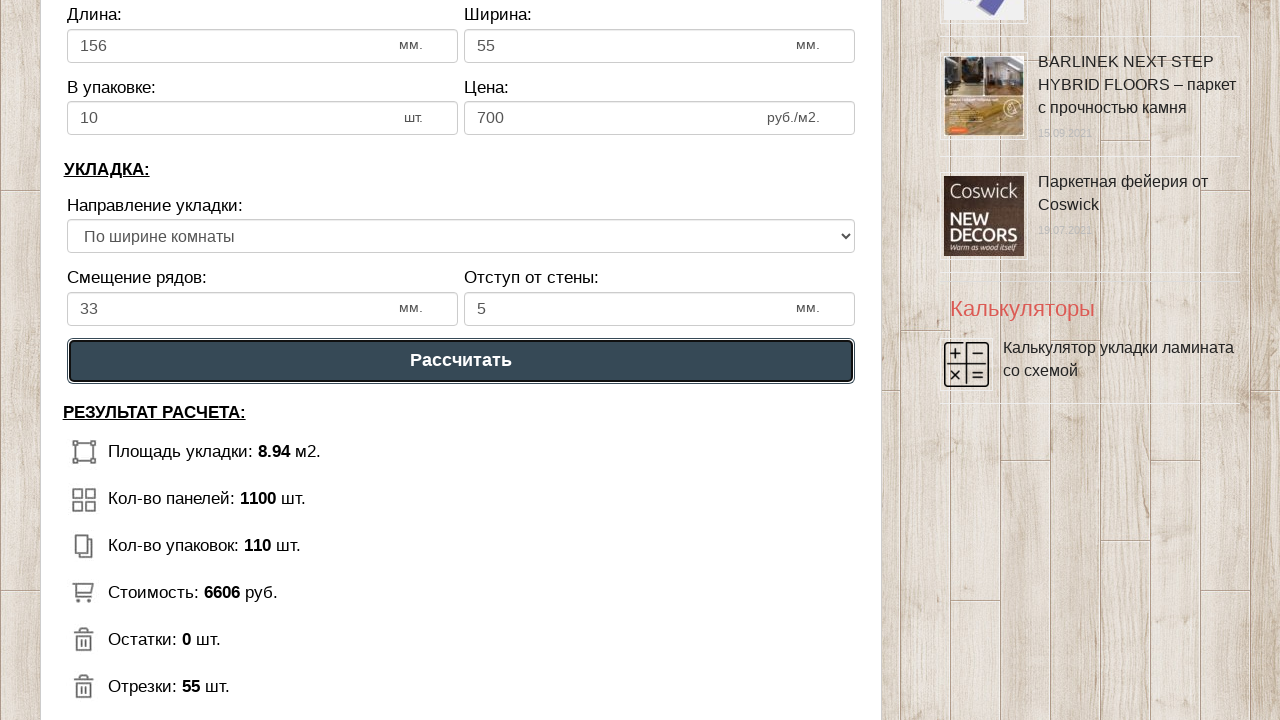